Navigates to OrangeHRM demo site and verifies the URL contains the expected domain

Starting URL: https://opensource-demo.orangehrmlive.com/

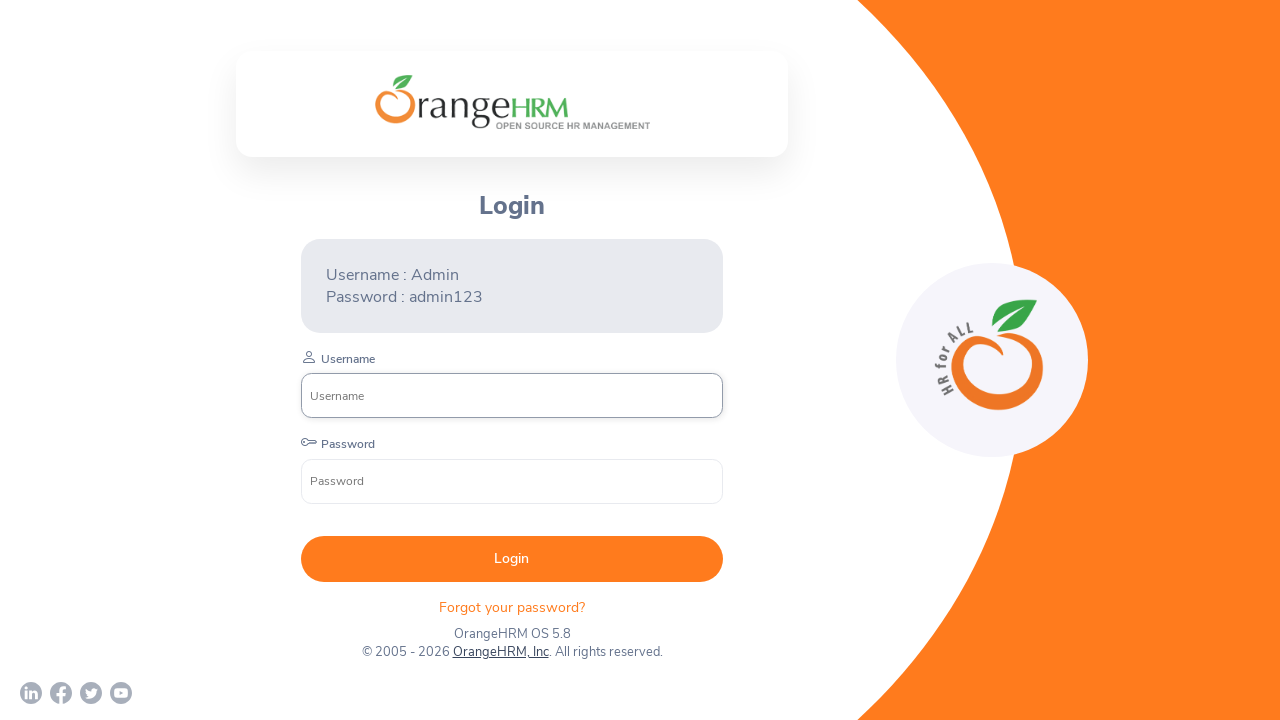

Navigated to OrangeHRM demo site at https://opensource-demo.orangehrmlive.com/
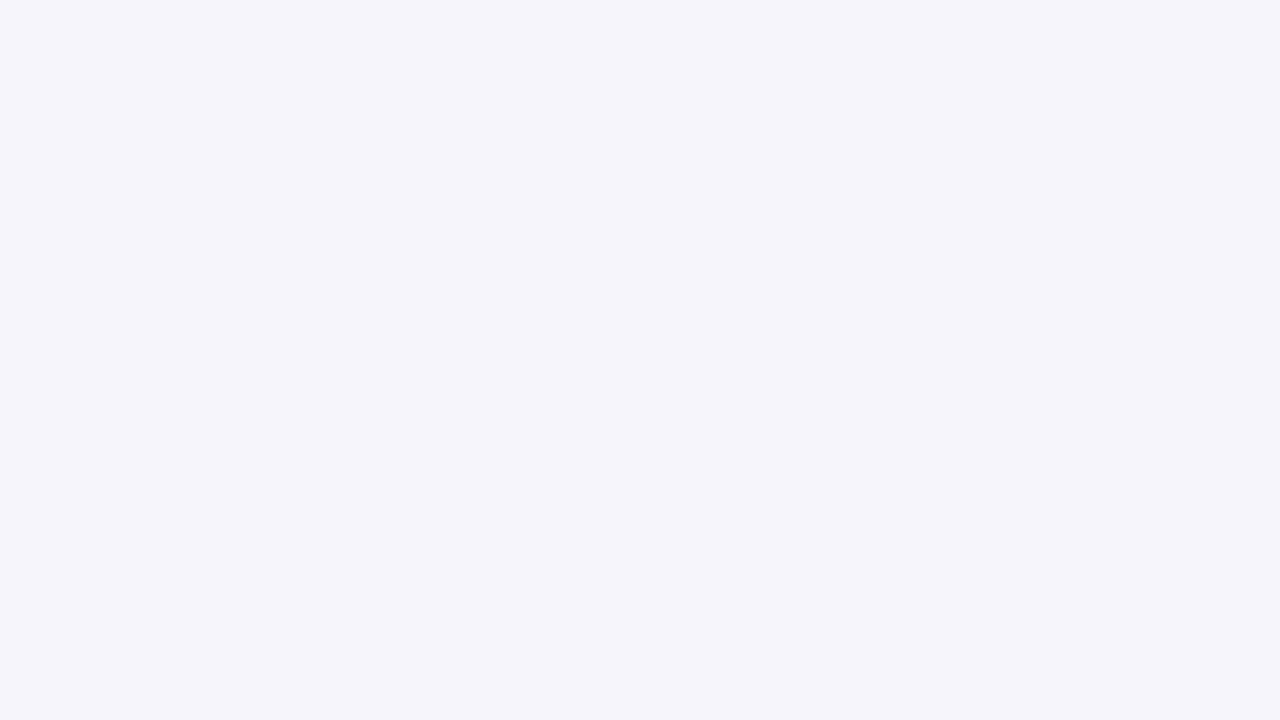

Retrieved current URL: https://opensource-demo.orangehrmlive.com/web/index.php/auth/login
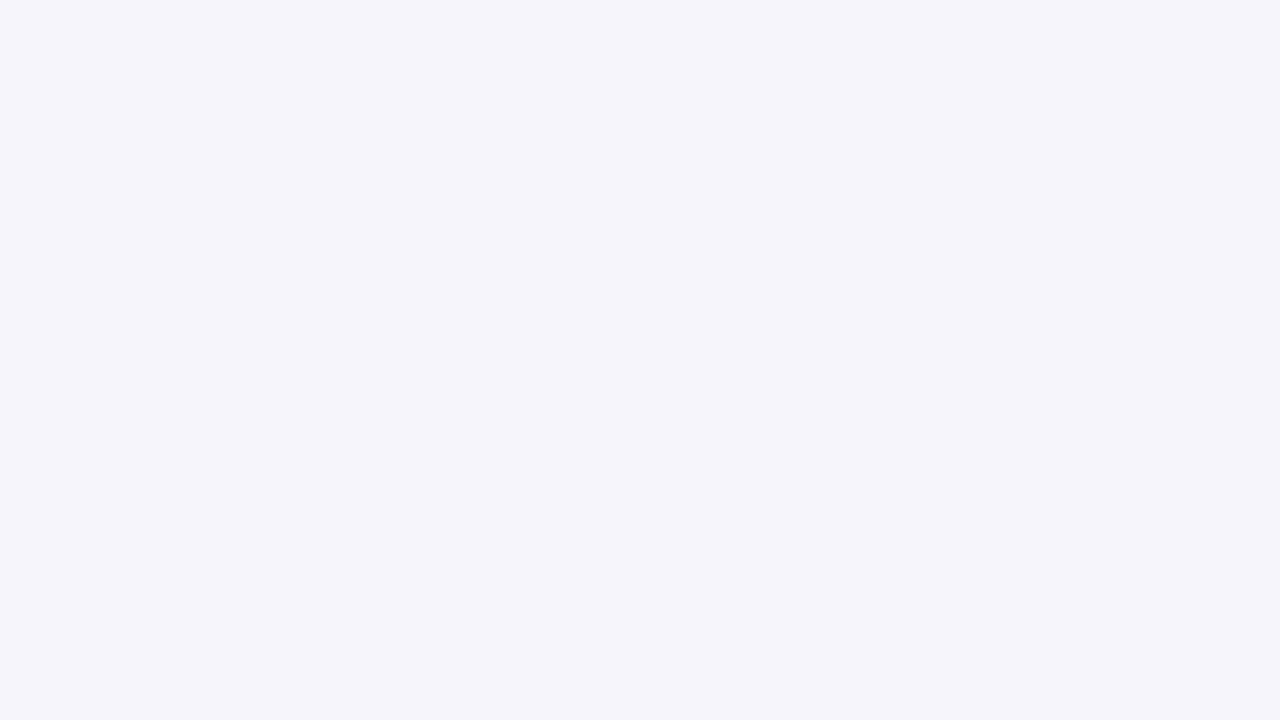

Verified URL contains expected domain 'opensource-demo.orangehrmlive.com'
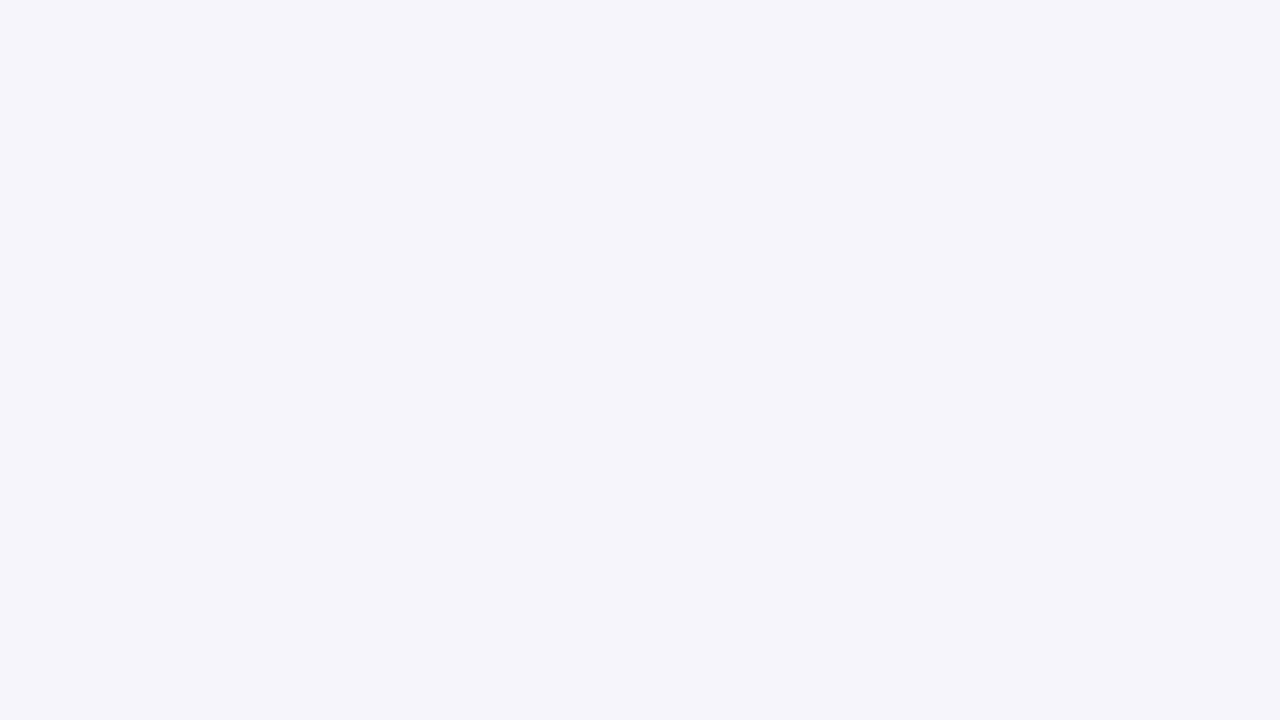

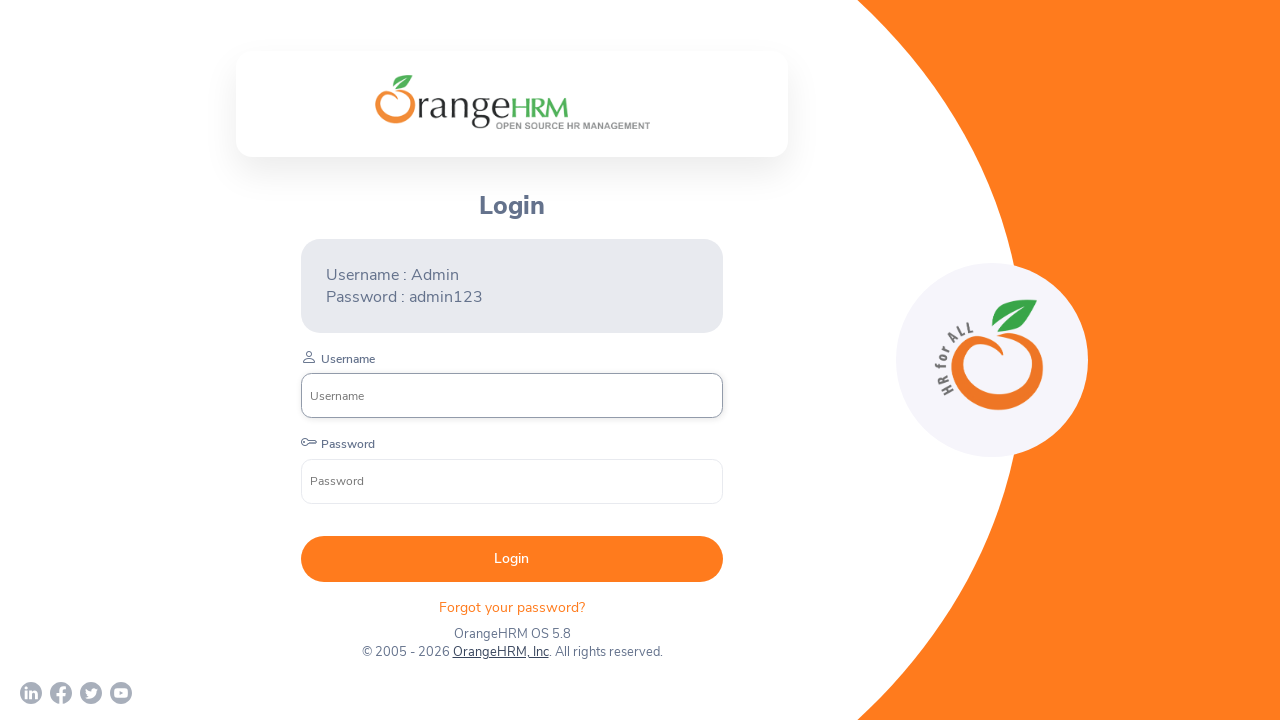